Navigates to the Impressum page and verifies that the page contains the email address contact information.

Starting URL: https://www.99-bottles-of-beer.net/

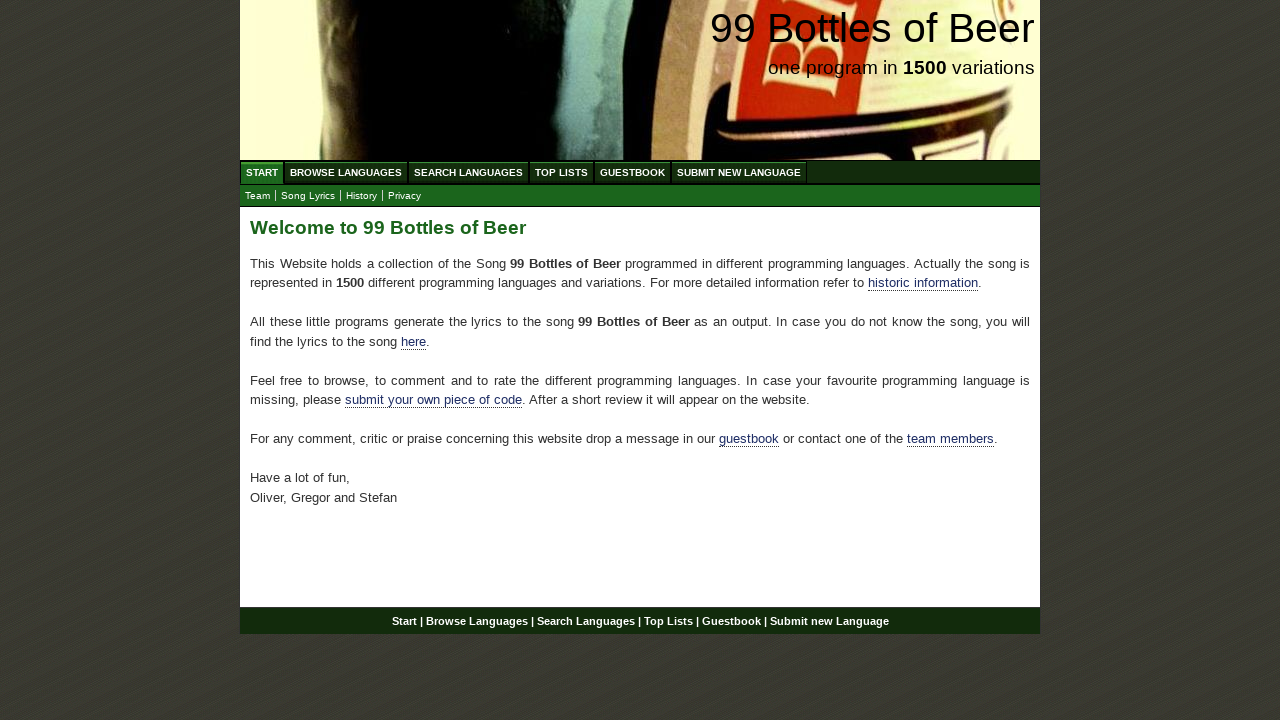

Clicked on Impressum link in submenu at (404, 196) on xpath=//ul[@id='submenu']/li/a[@href='impressum.html']
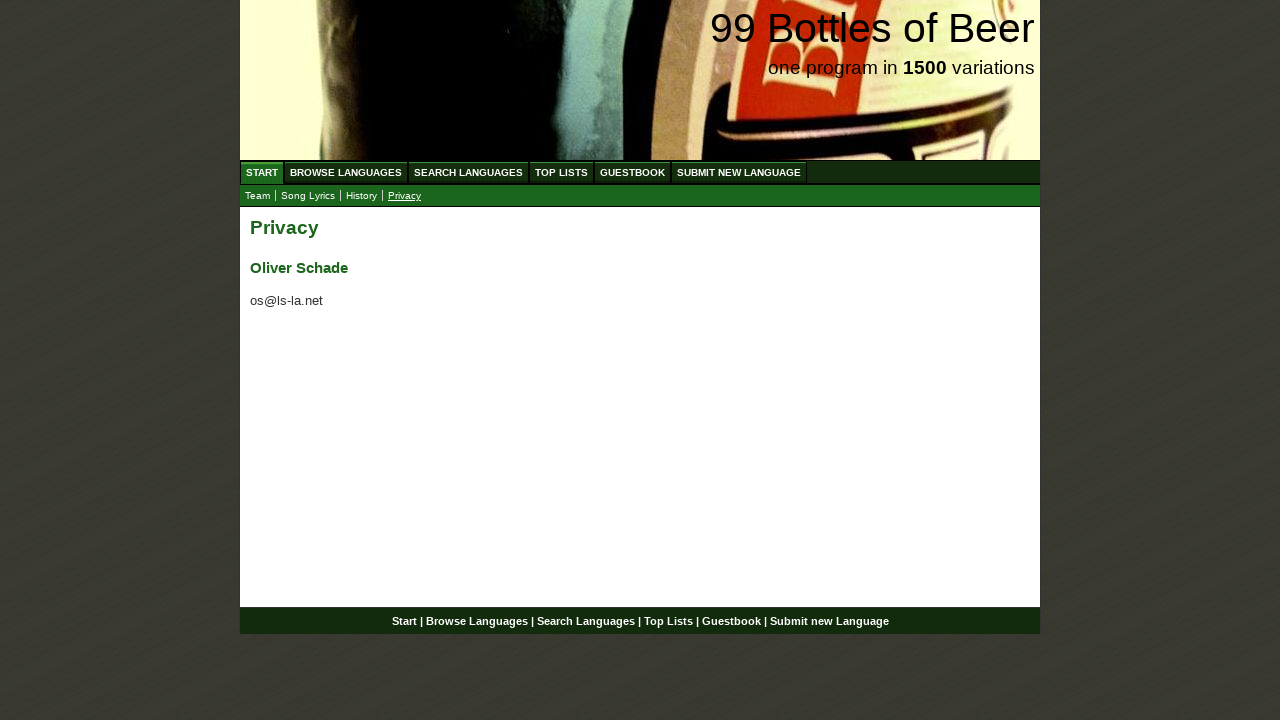

Clicked on paragraph containing email address at (640, 306) on xpath=//div[@id='main']/p
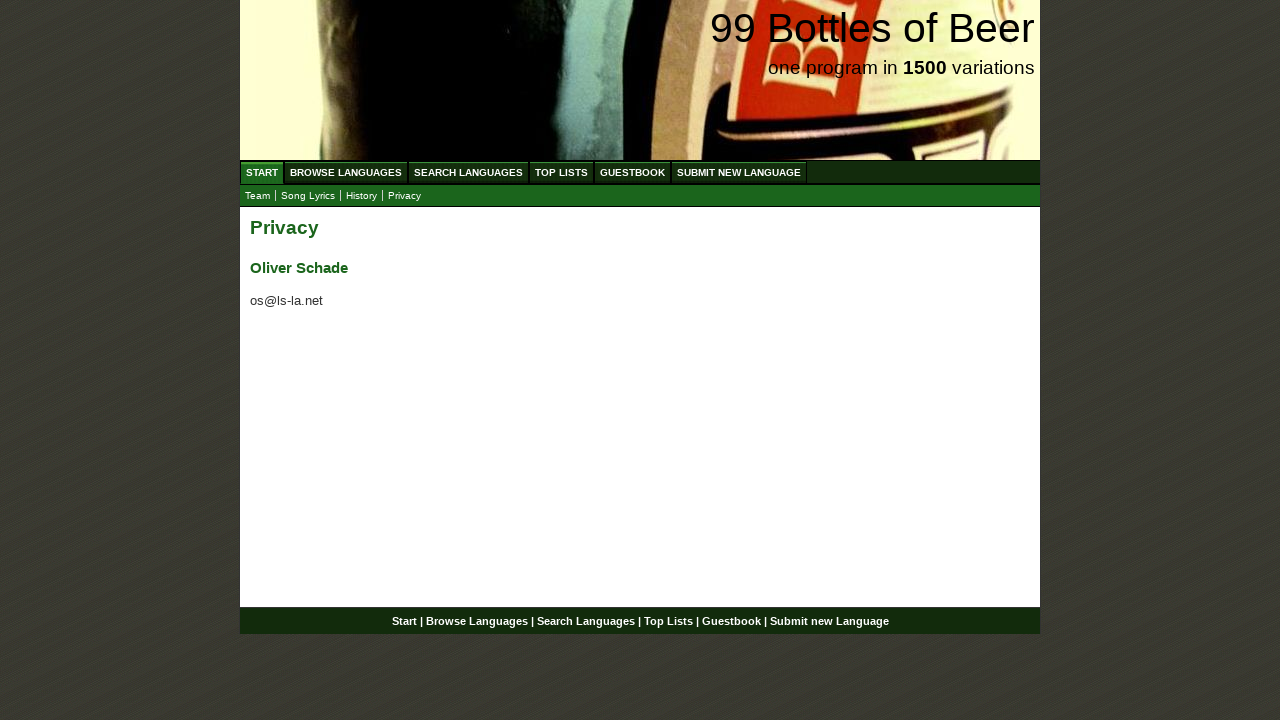

Paragraph element with email address is visible
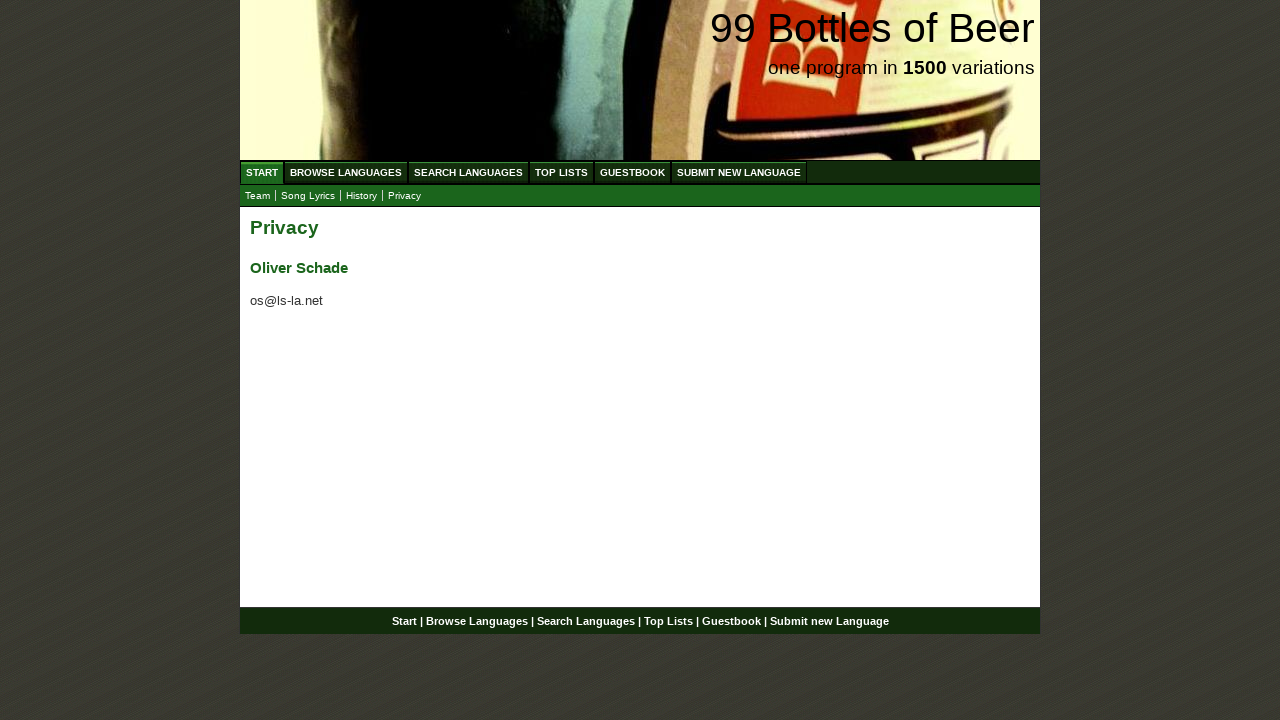

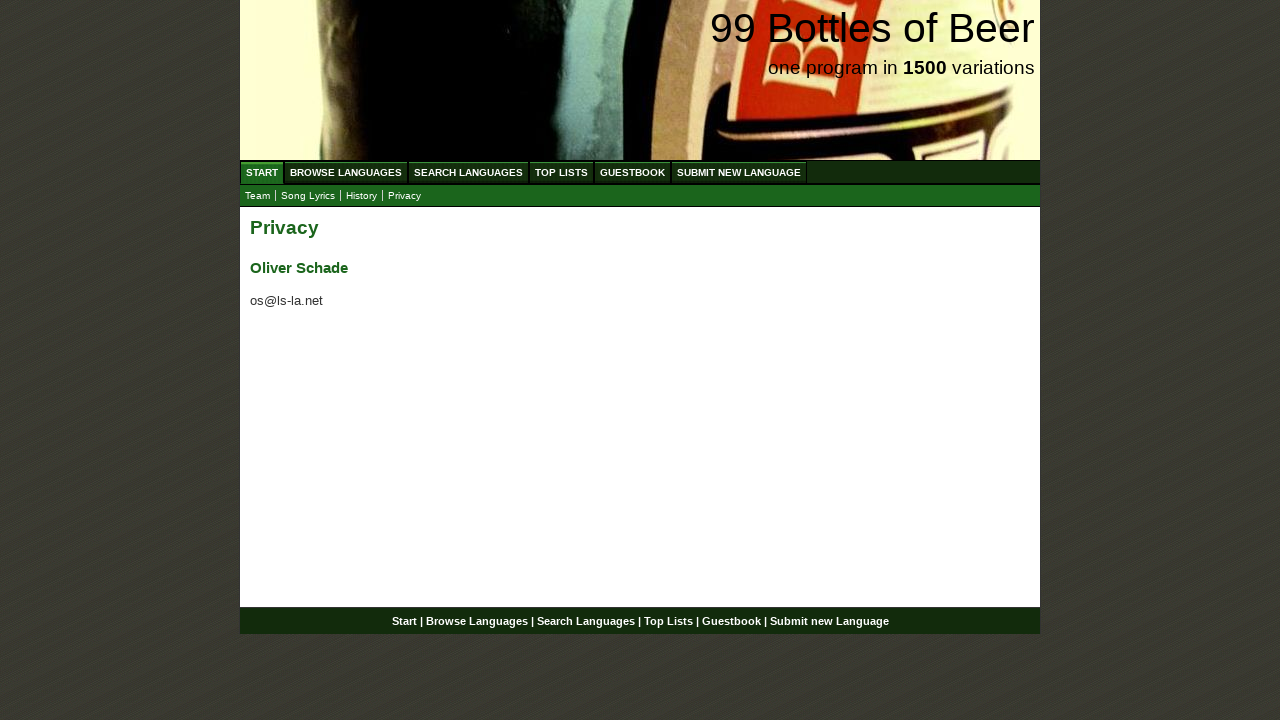